Tests JavaScript alert and confirm dialog handling by entering a name, triggering an alert, accepting it, then triggering a confirm dialog and dismissing it.

Starting URL: https://rahulshettyacademy.com/AutomationPractice/

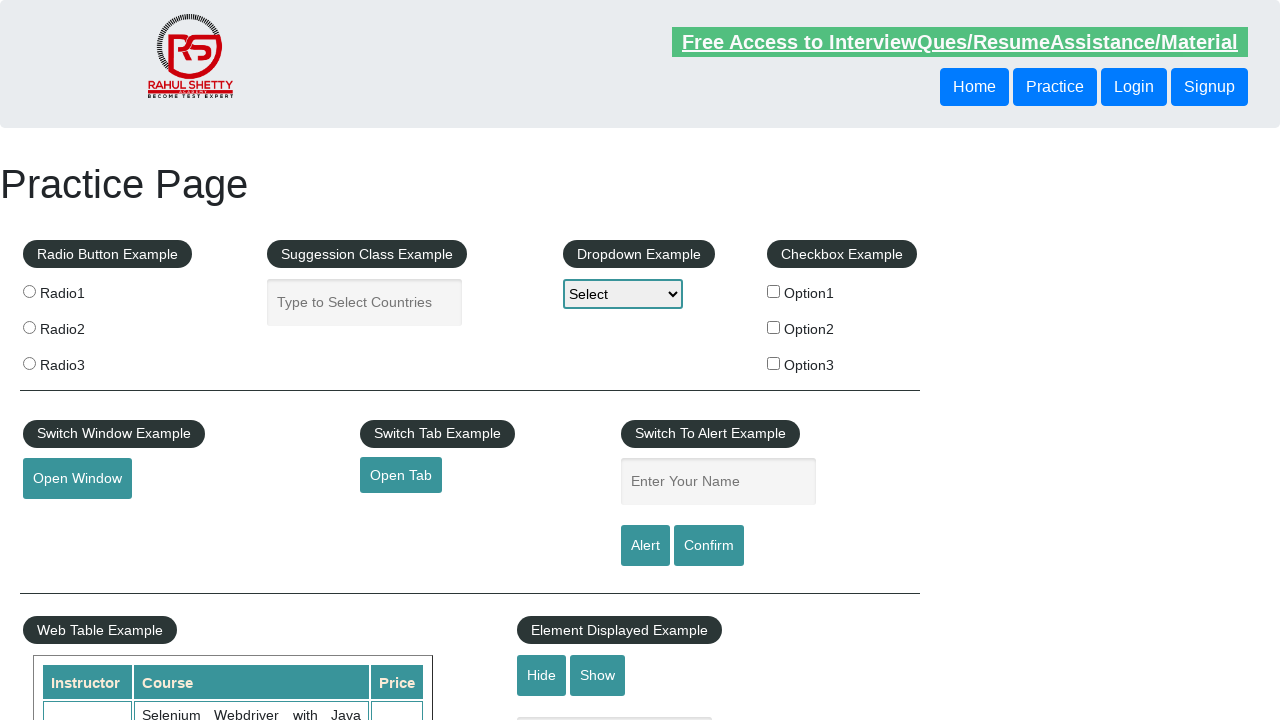

Filled name field with 'Shashank' on #name
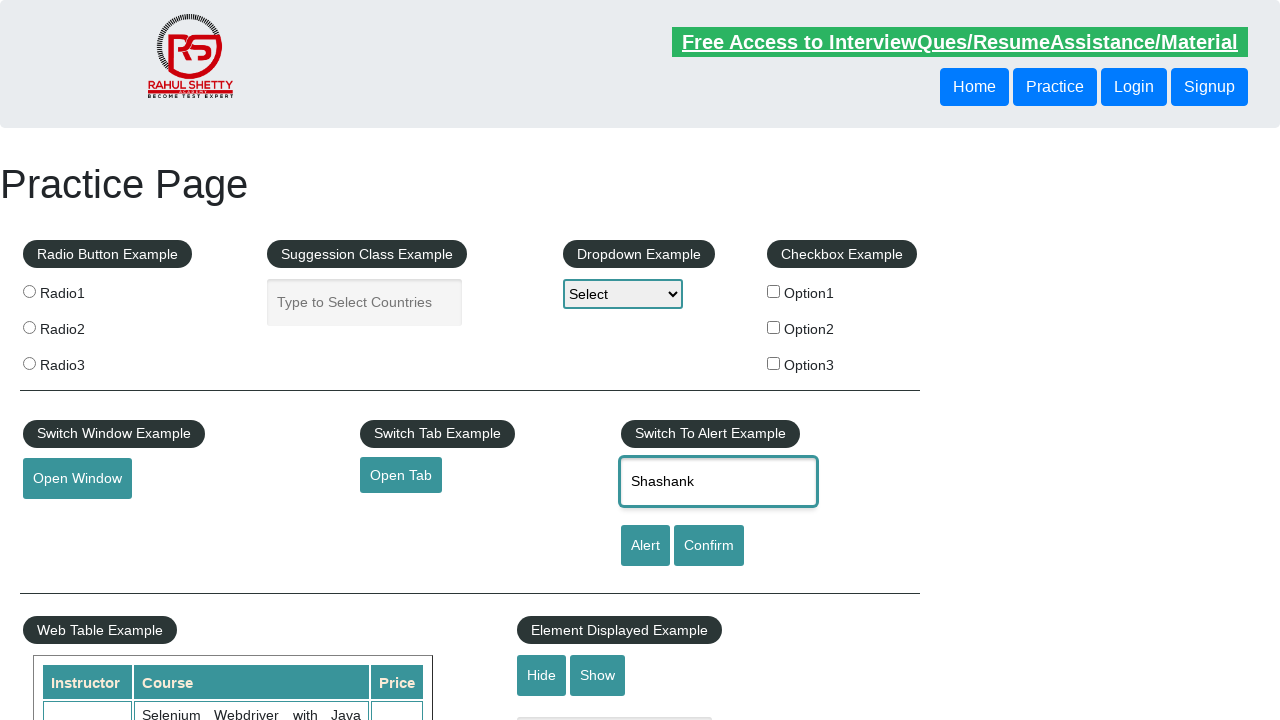

Clicked alert button and accepted the alert dialog at (645, 546) on input#alertbtn
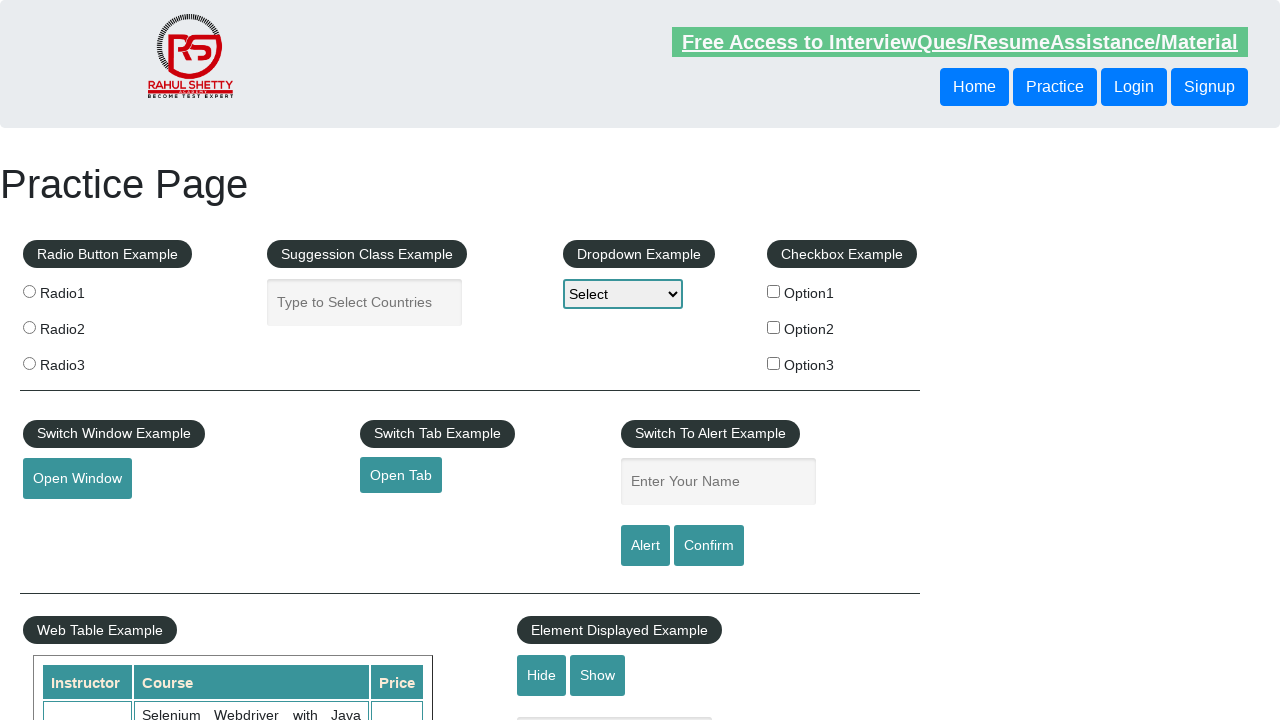

Waited 500ms for alert processing
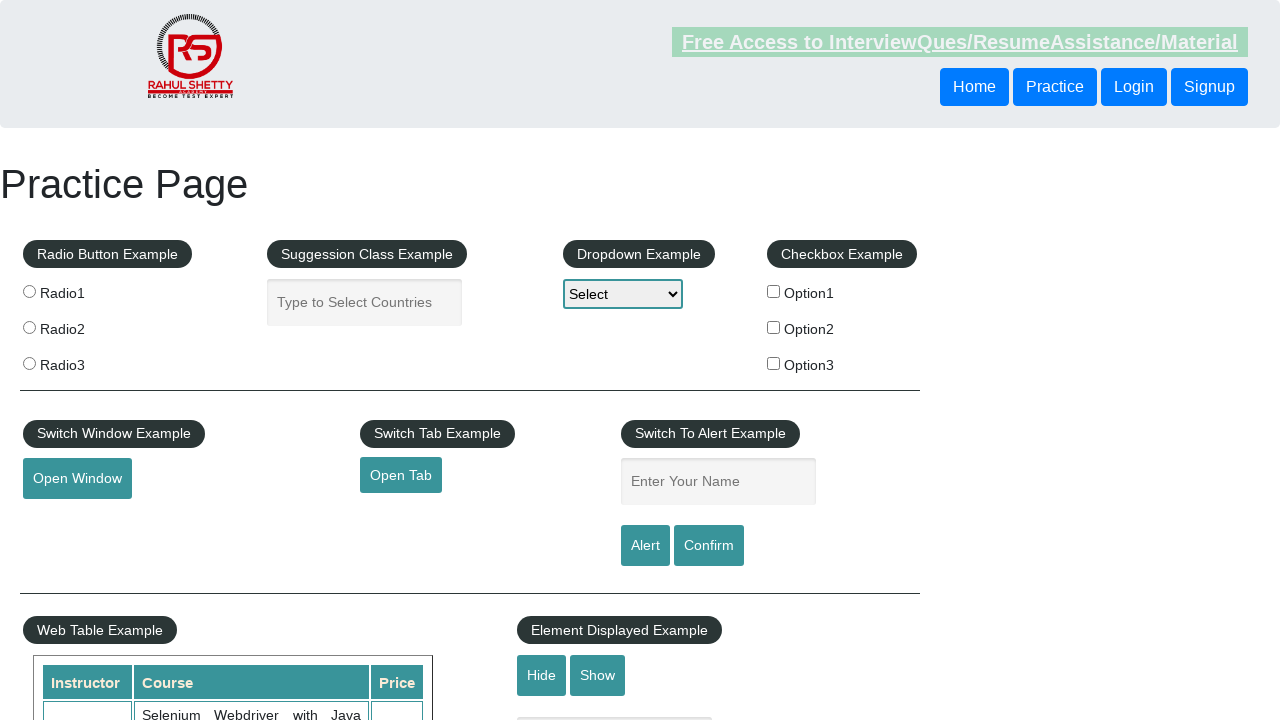

Clicked confirm button and dismissed the confirm dialog at (709, 546) on #confirmbtn
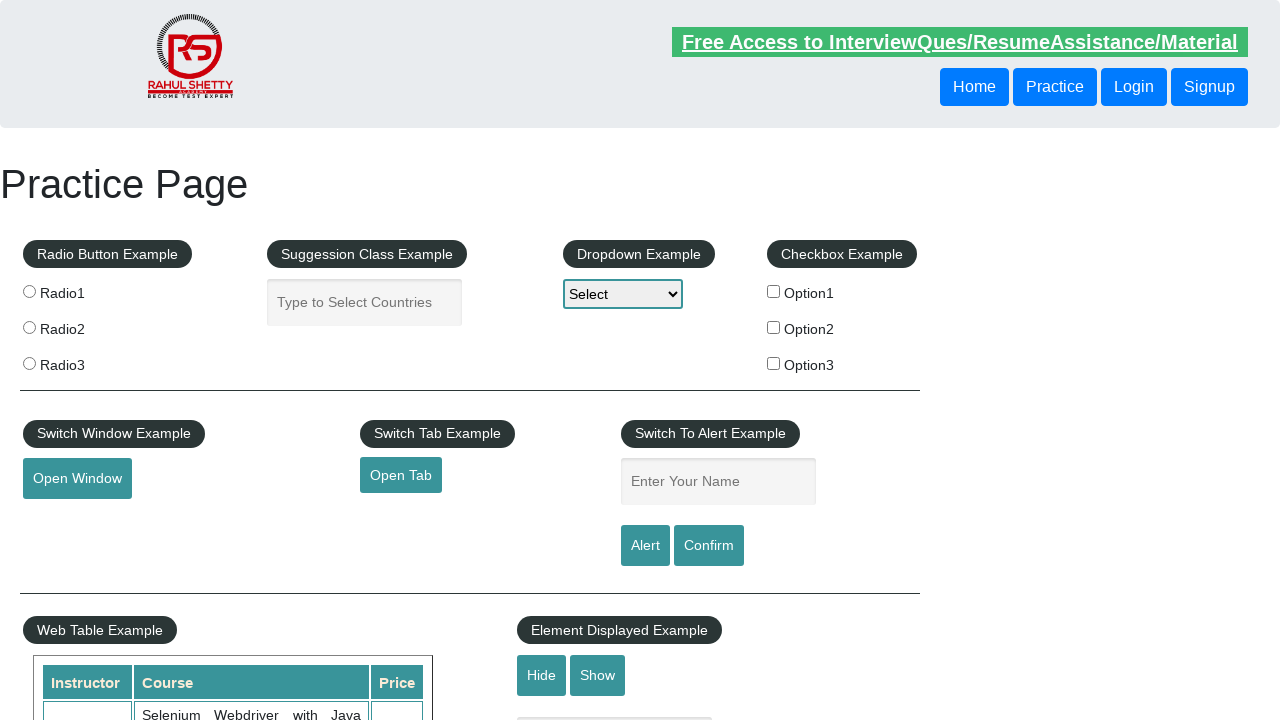

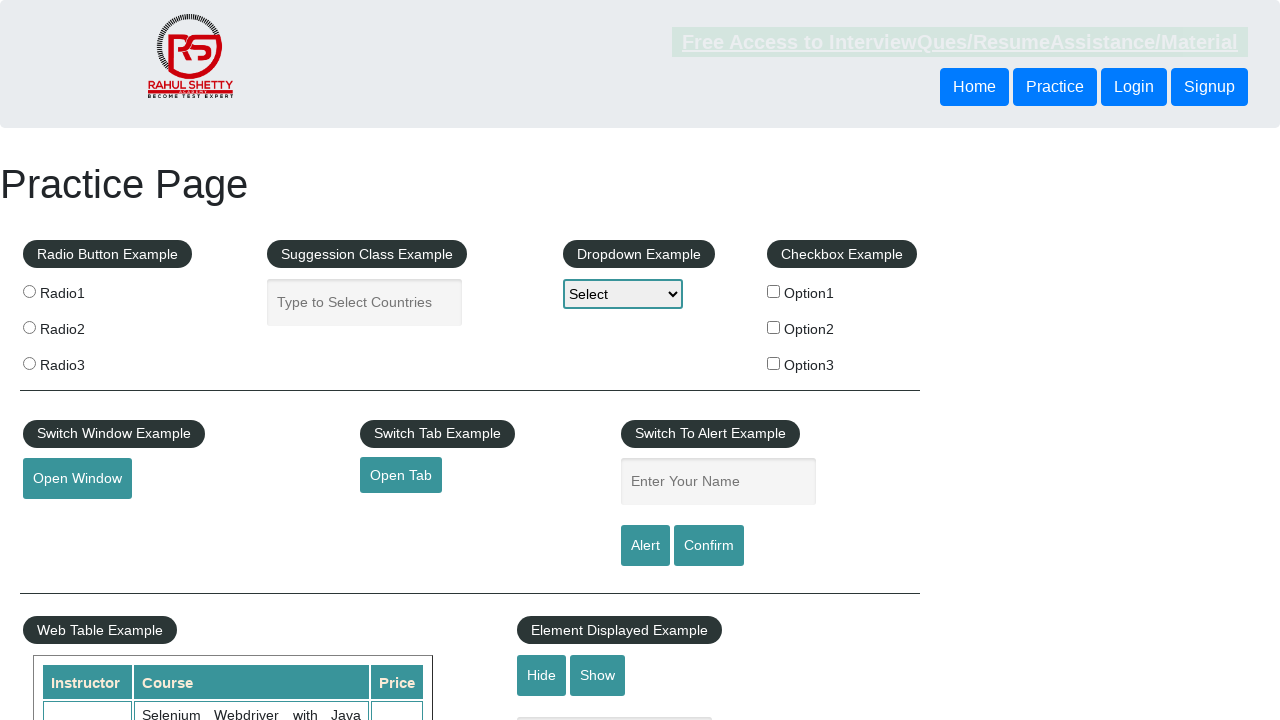